Navigates to the Playwright documentation website and clicks on the GitHub link, which opens in a new page/tab.

Starting URL: https://playwright.dev

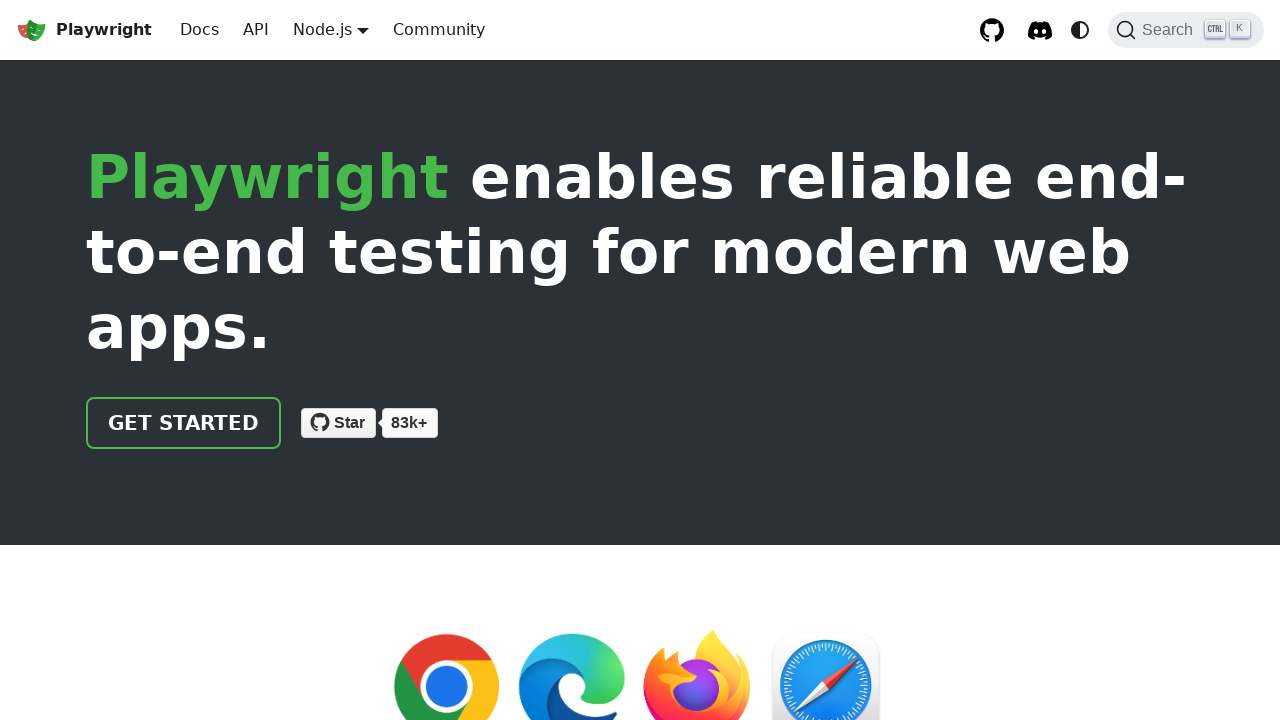

Clicked GitHub link at (873, 533) on text=GitHub
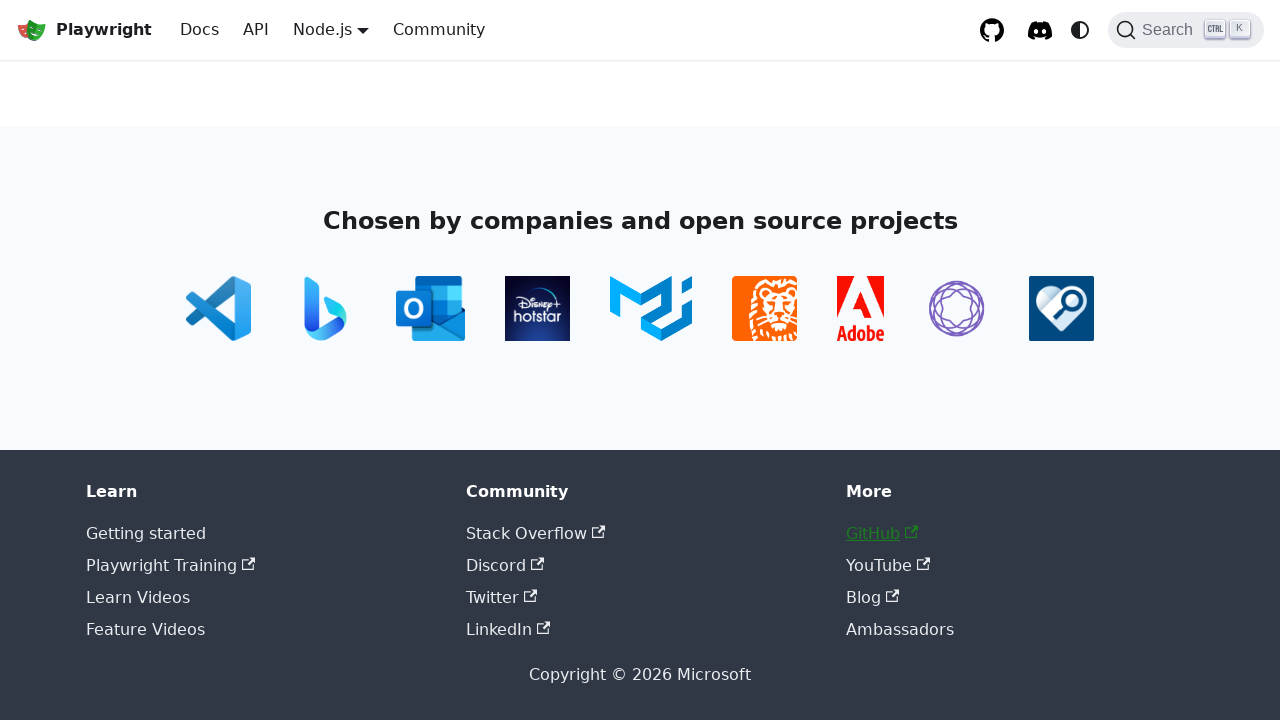

New page/tab opened from GitHub link
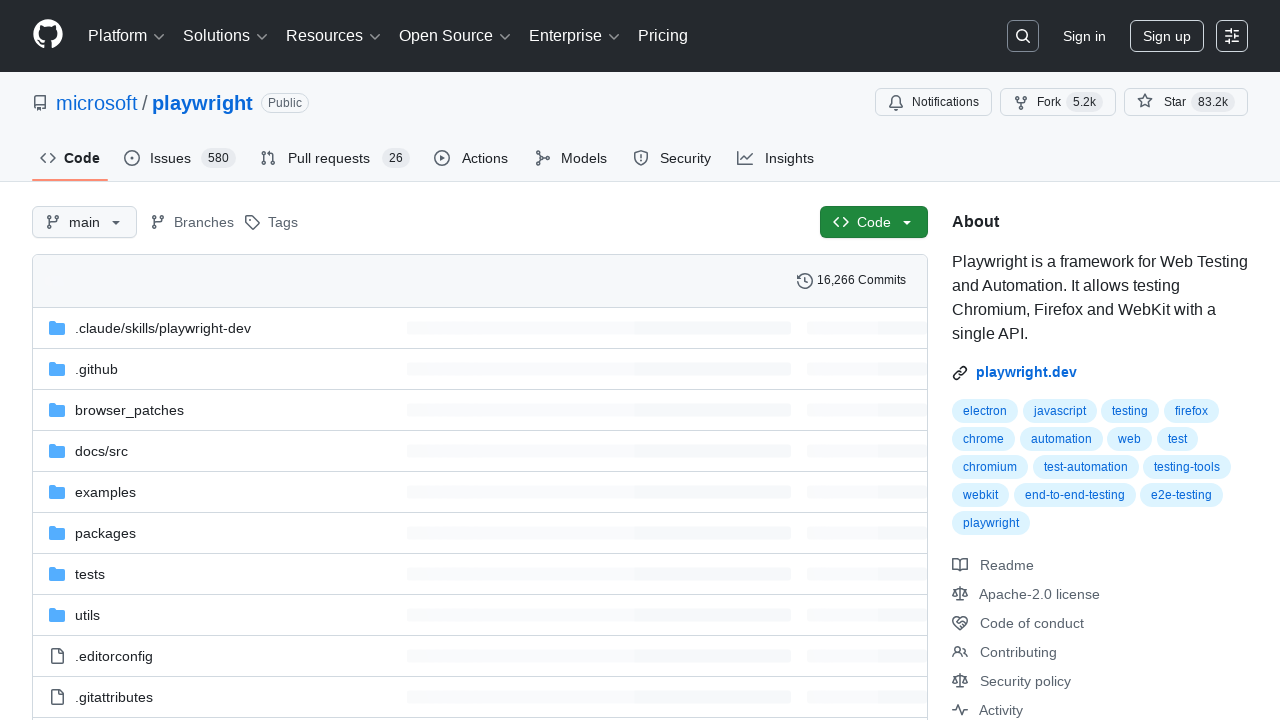

New page finished loading
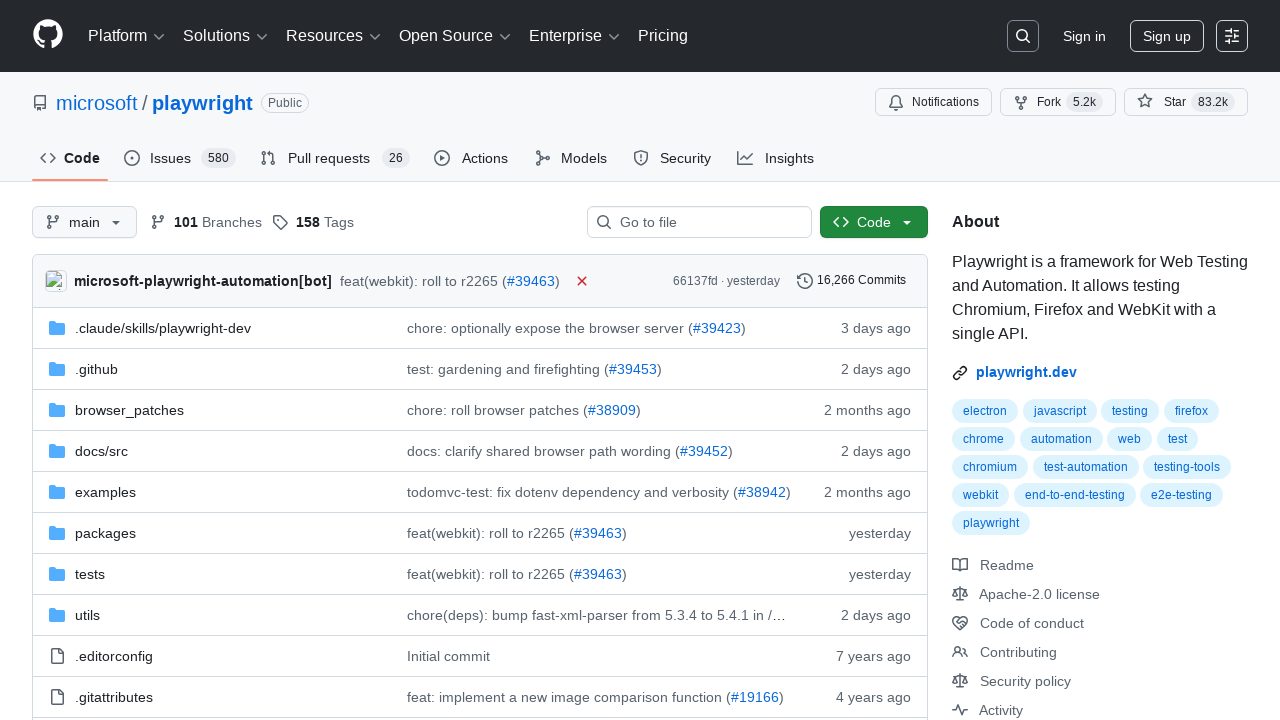

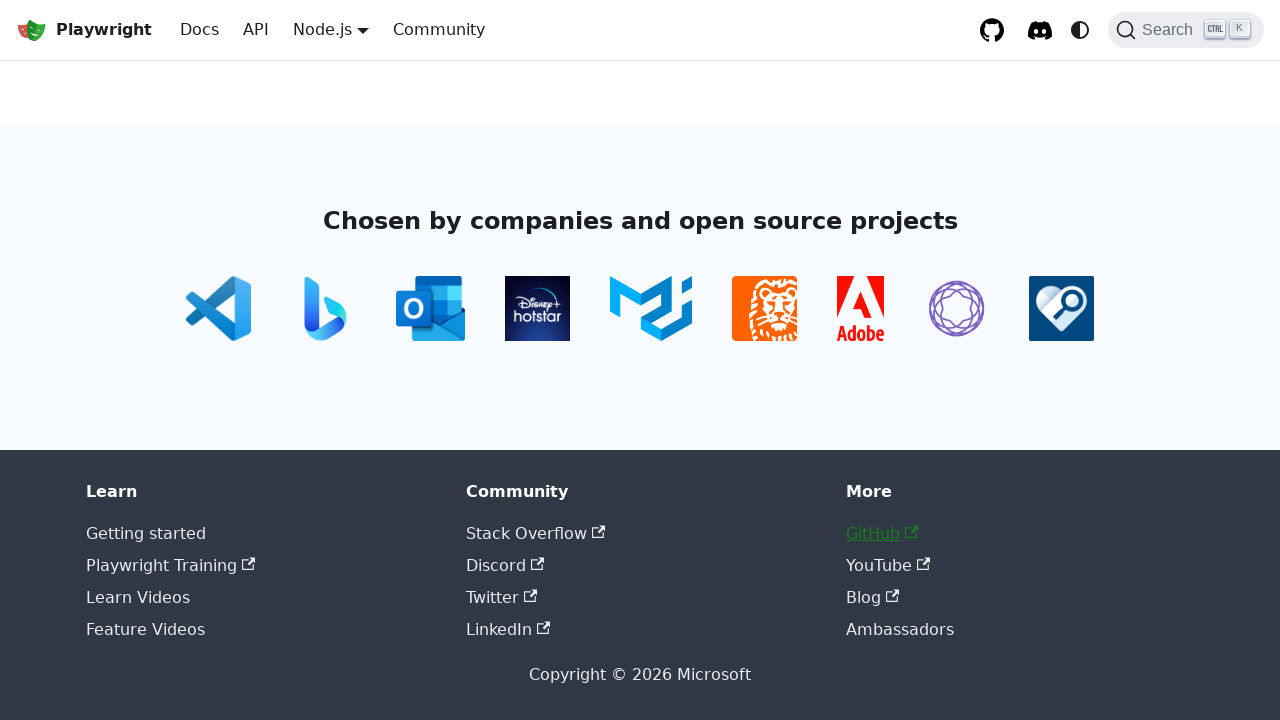